Tests window/tab handling functionality by opening multiple tabs, switching between them based on their titles, and closing specific tabs

Starting URL: https://www.hyrtutorials.com/p/window-handles-practice.html

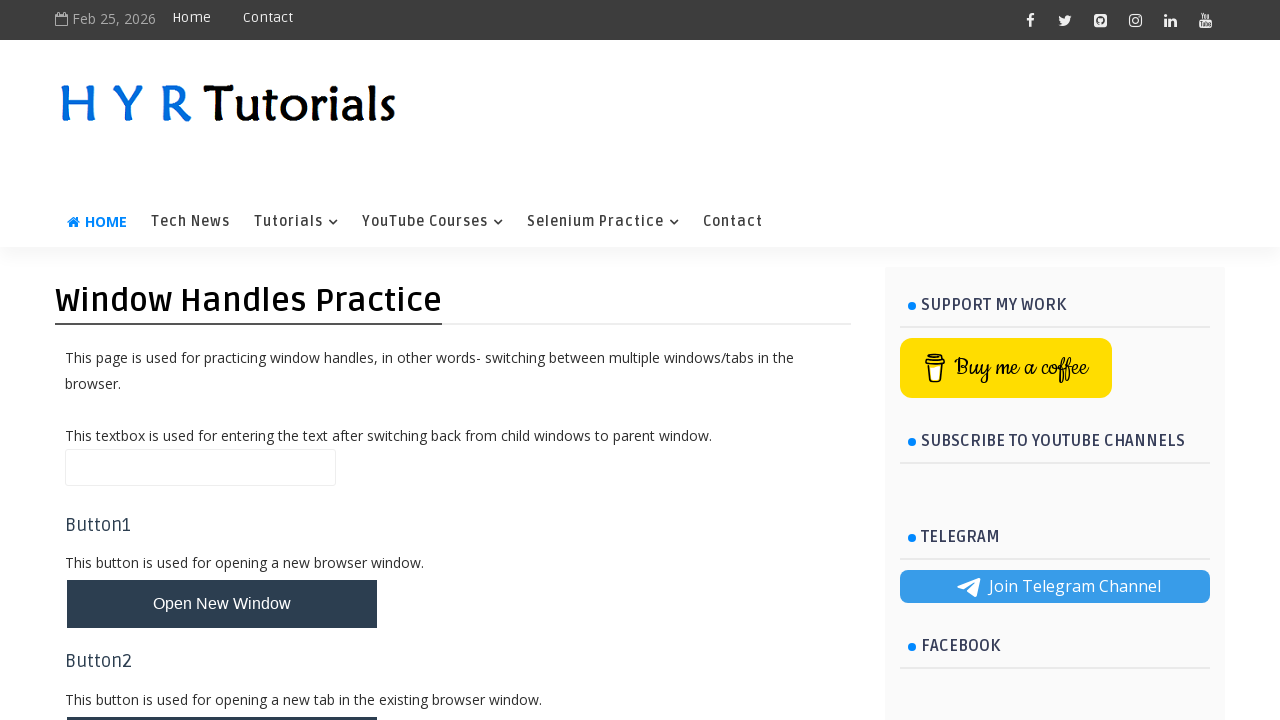

Filled parent tab name field with 'This is parent tab' on #name
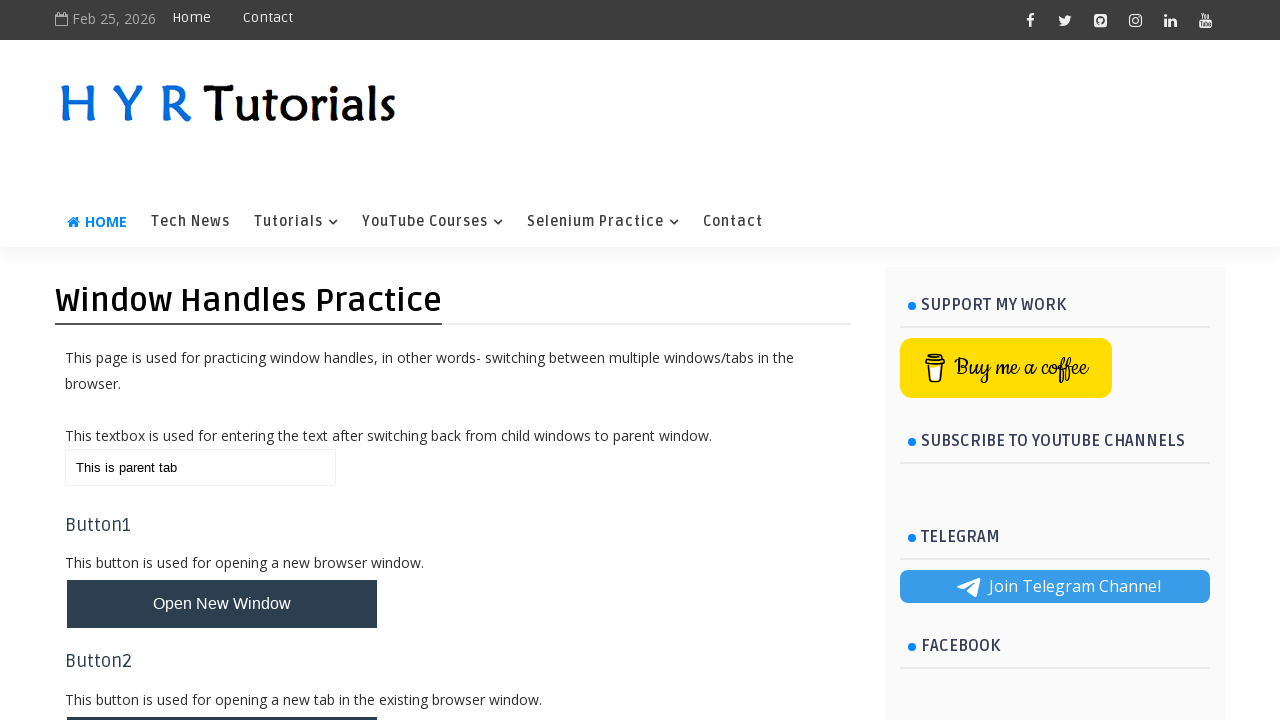

Clicked button to open new tabs/windows at (222, 361) on #newTabsWindowsBtn
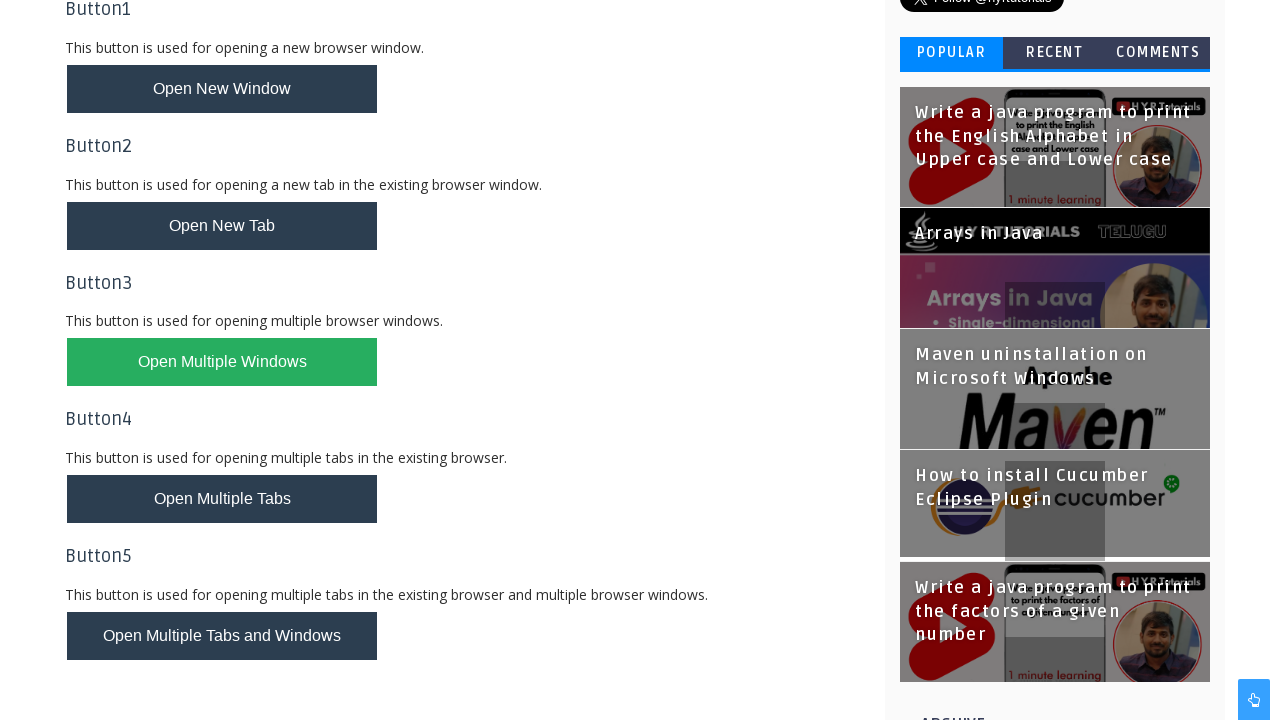

Stored main page reference
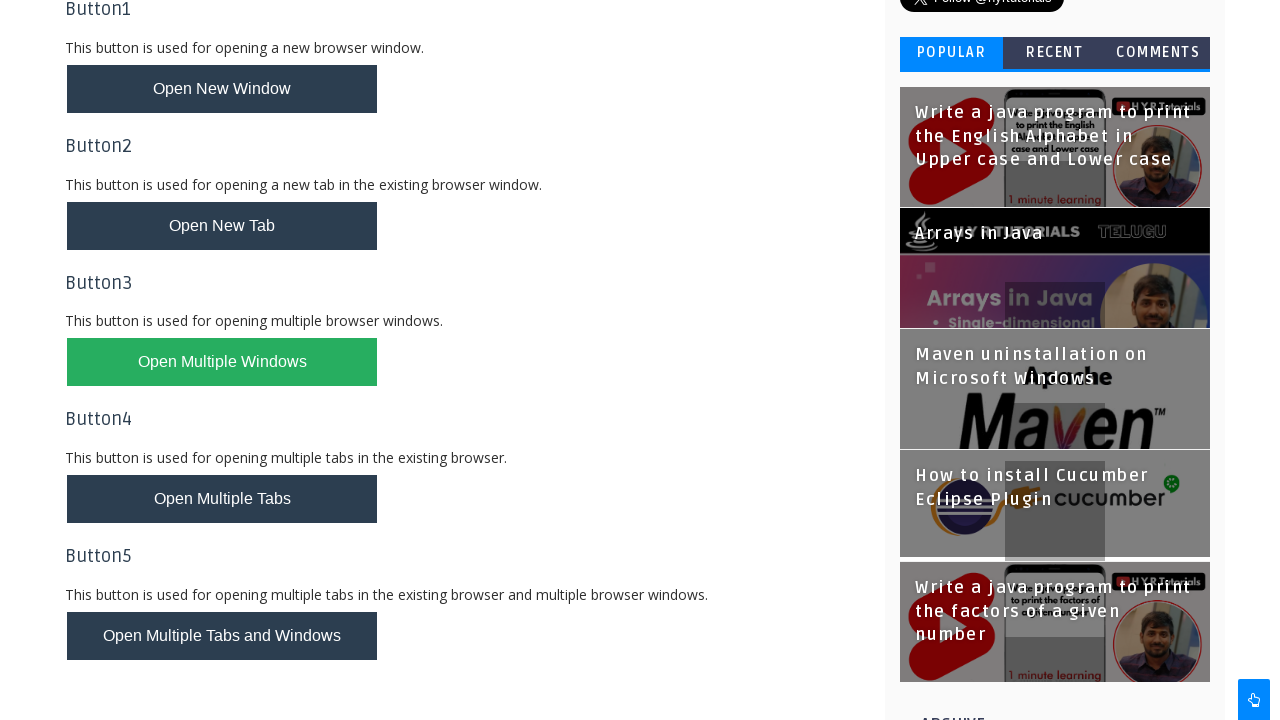

Retrieved all open pages/tabs from context
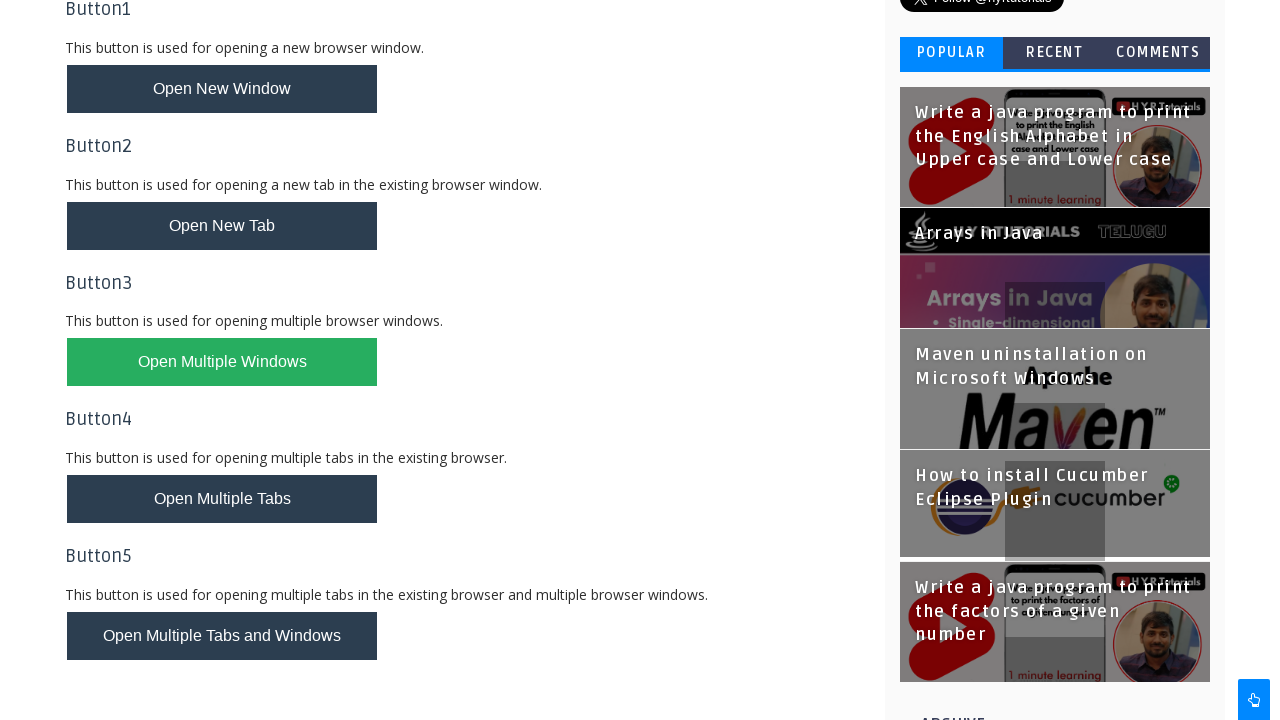

Categorized all open pages by title into page_refs dictionary
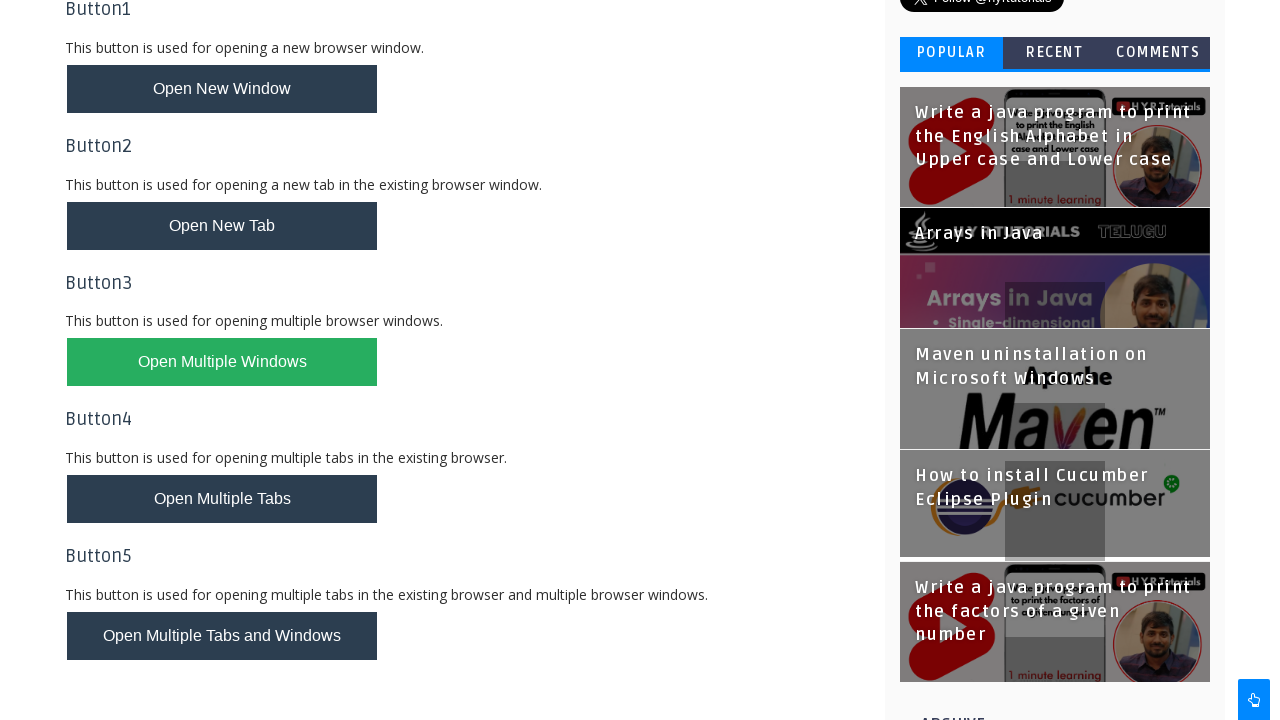

Brought Basic Controls tab to front
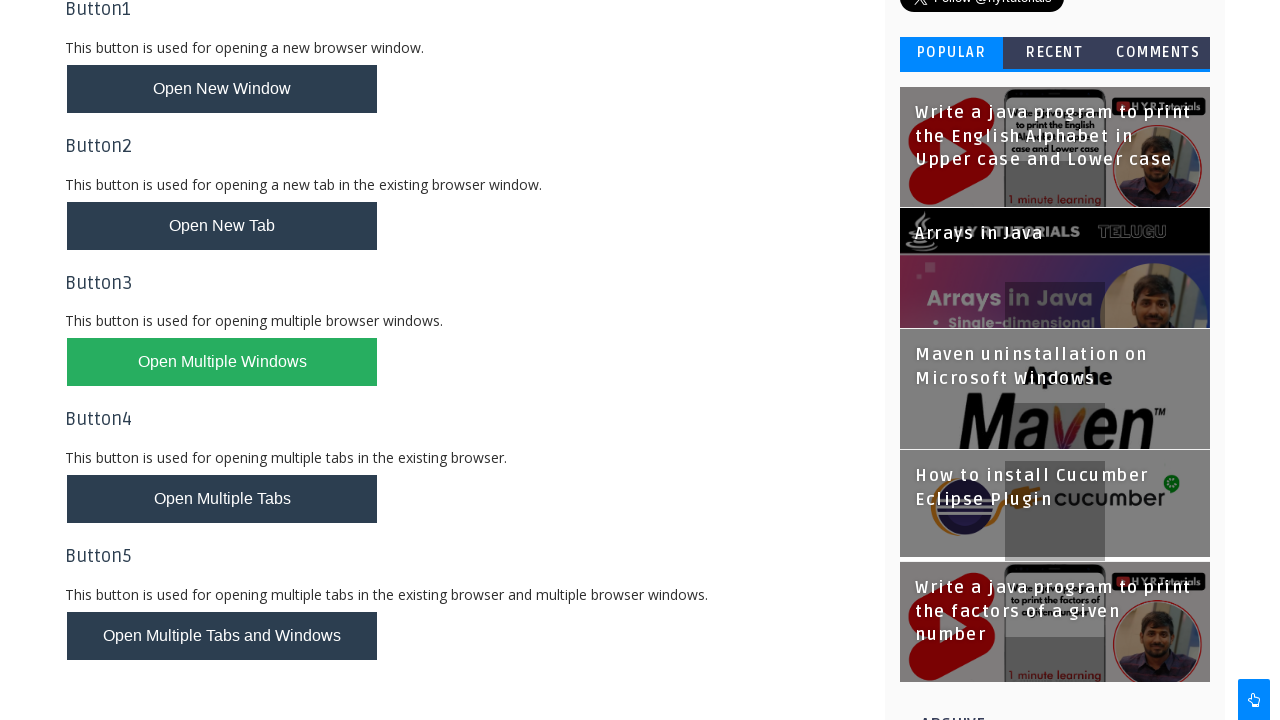

Retrieved current URL from Basic Controls tab: https://www.hyrtutorials.com/p/basic-controls.html
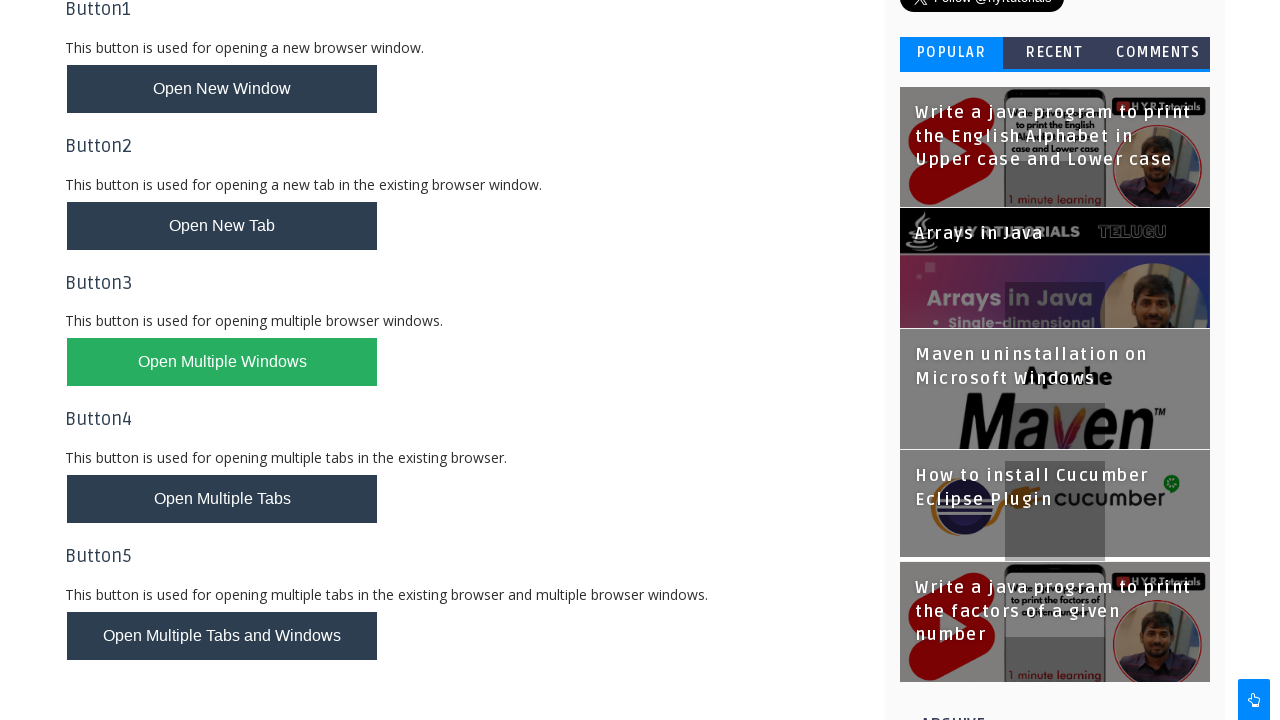

Closed the Basic Controls tab
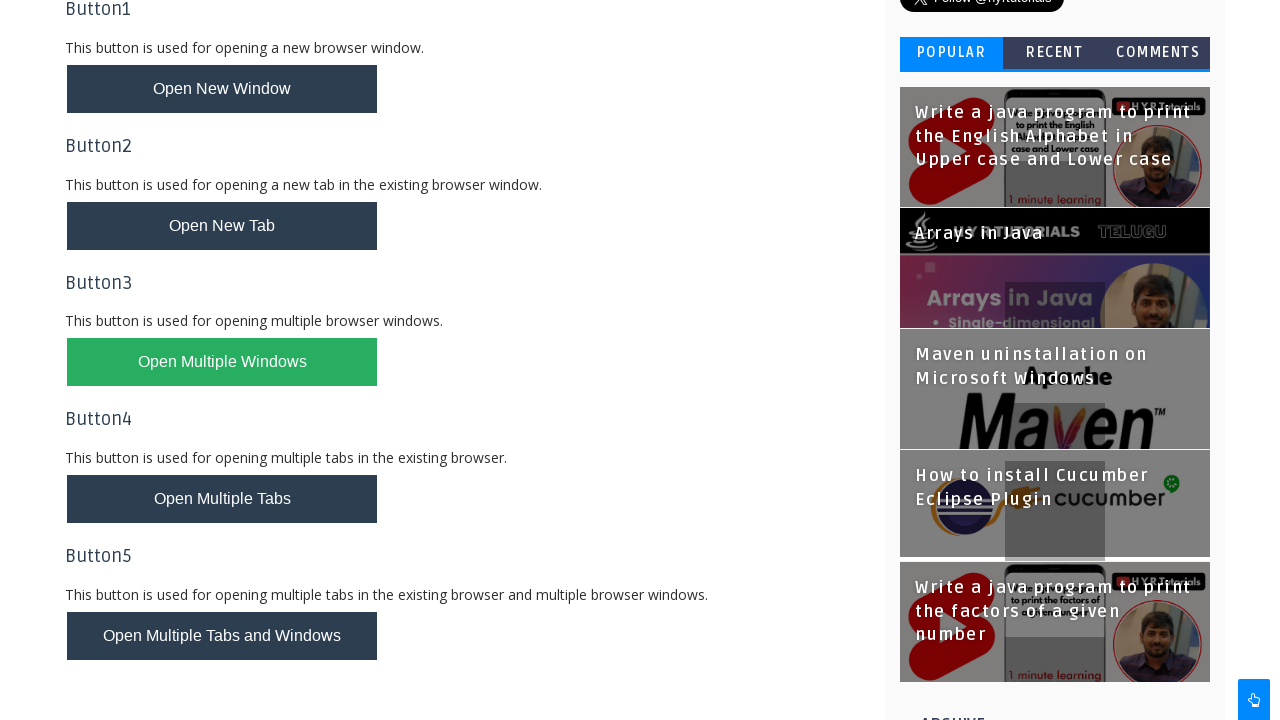

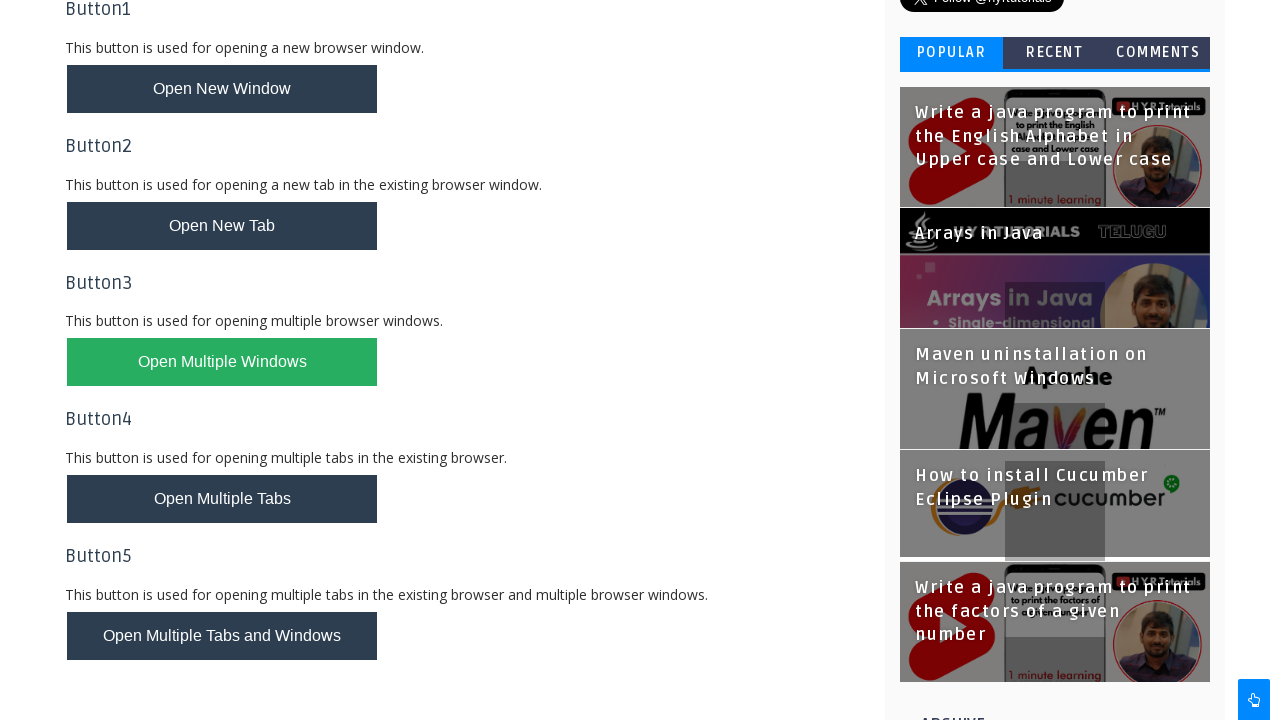